Verifies the login page UI elements including the "Remember me" checkbox label text, "Forgot your password?" link text, and the forgot password link's href attribute value.

Starting URL: https://login1.nextbasecrm.com/

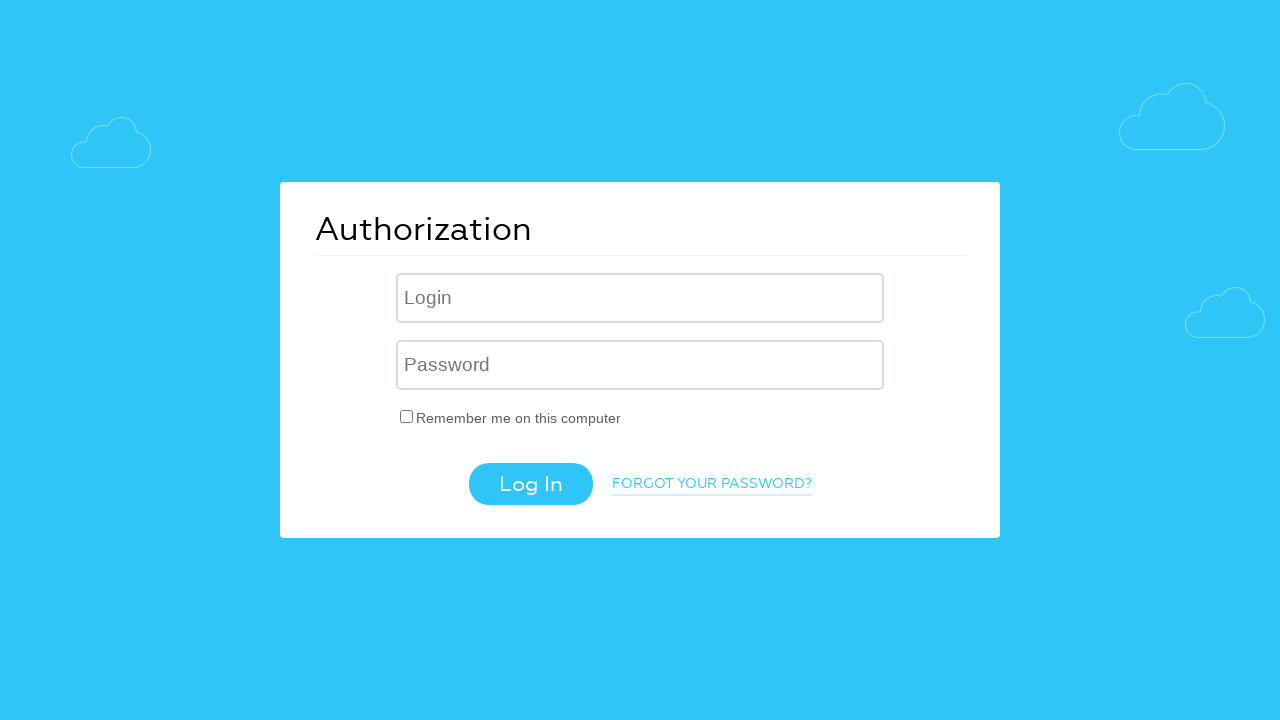

Waited for 'Remember me' checkbox label to load
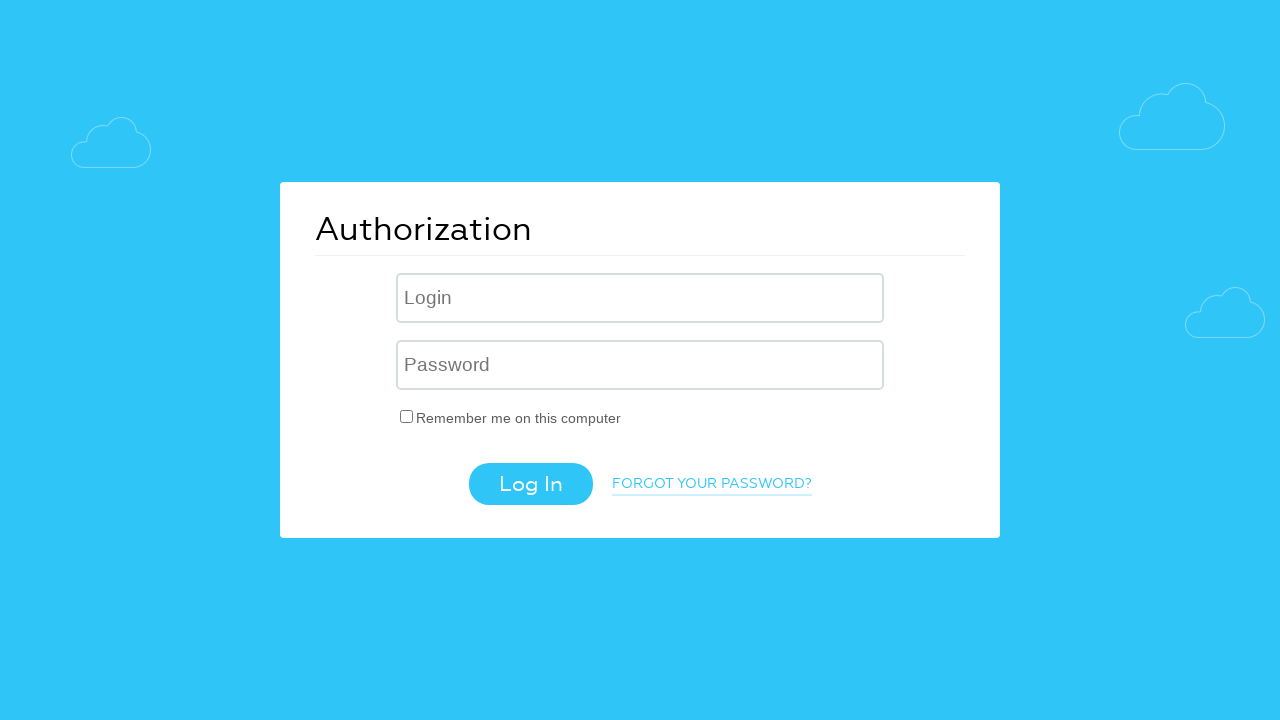

Retrieved 'Remember me' label text: Remember me on this computer
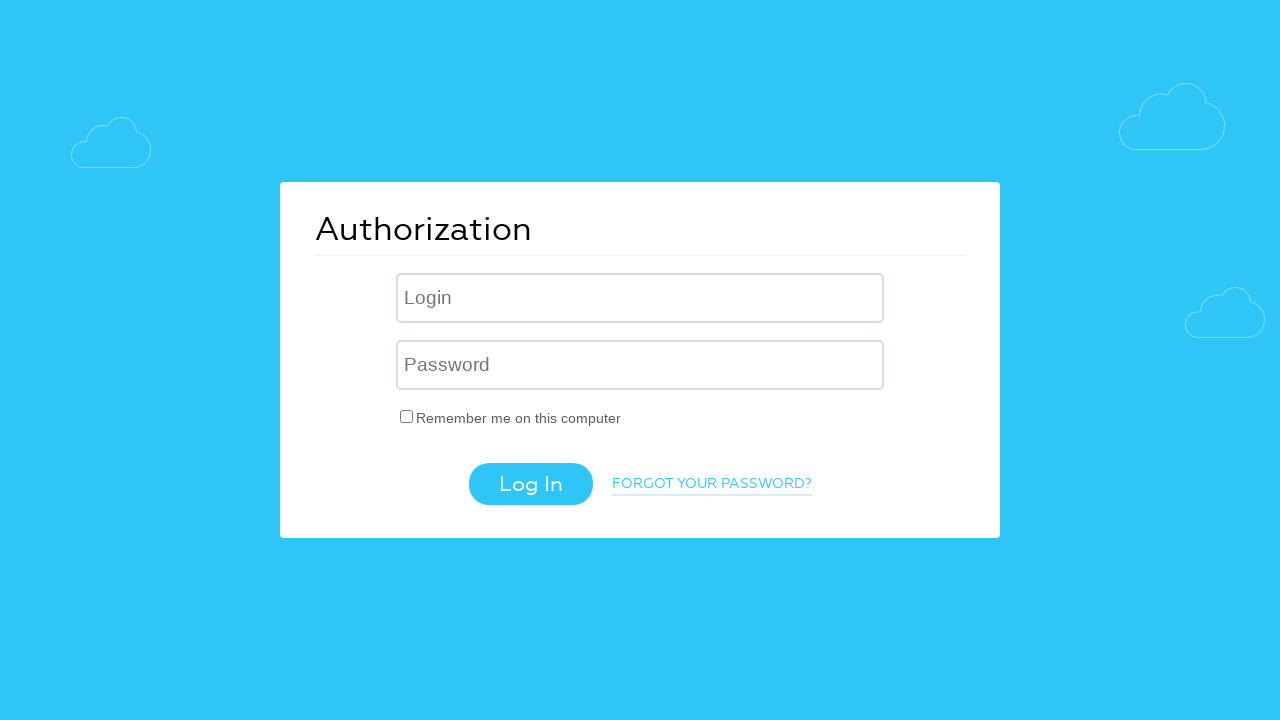

Verified 'Remember me' label text matches expected value
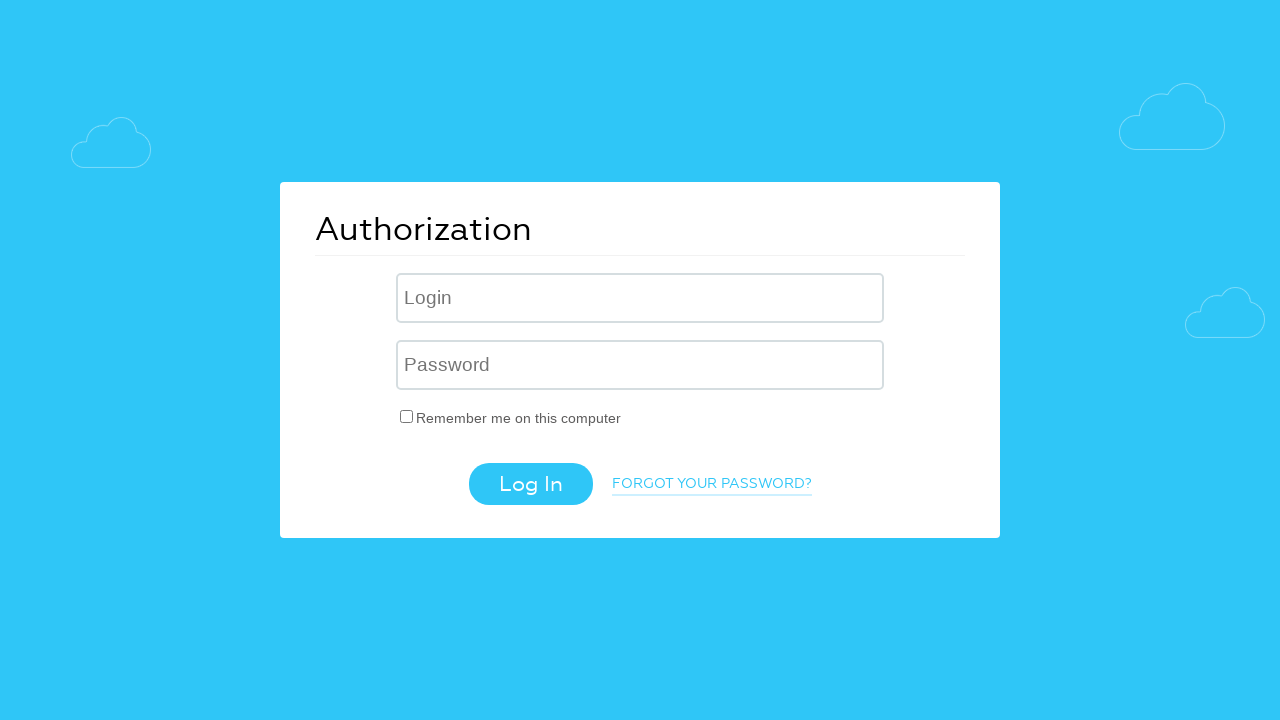

Retrieved 'Forgot your password?' link text: Forgot your password?
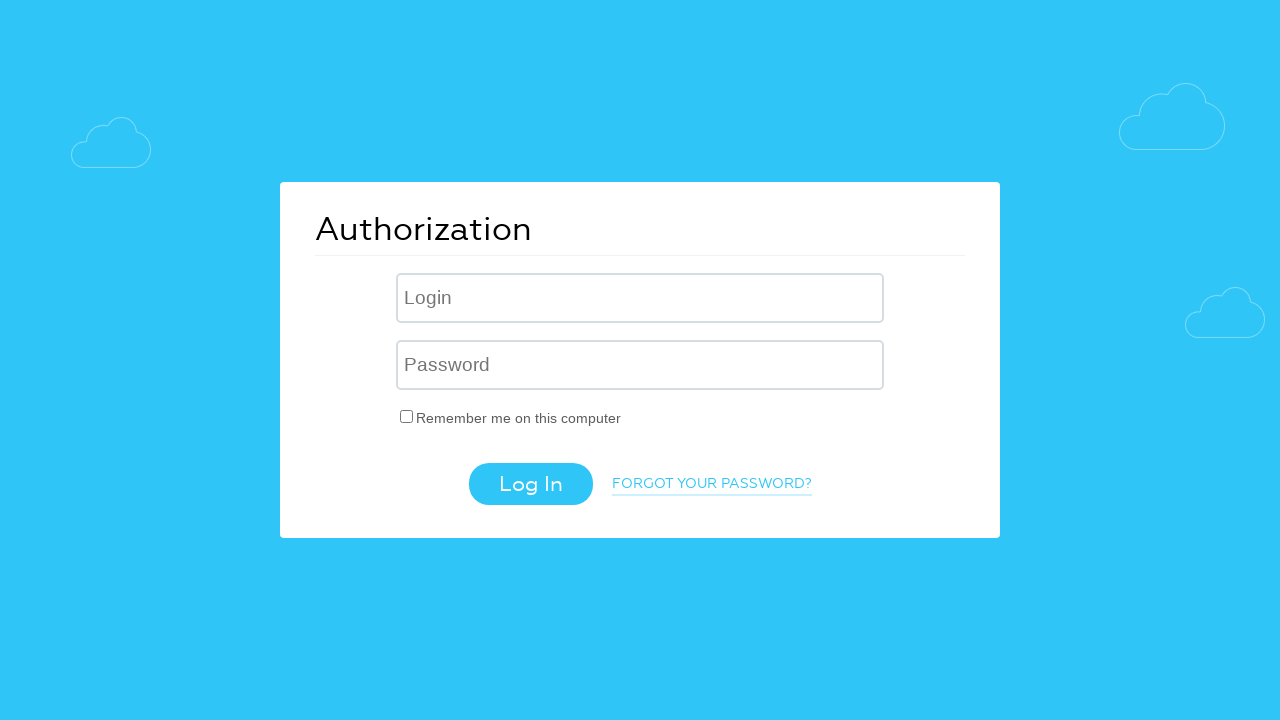

Verified 'Forgot your password?' link text matches expected value
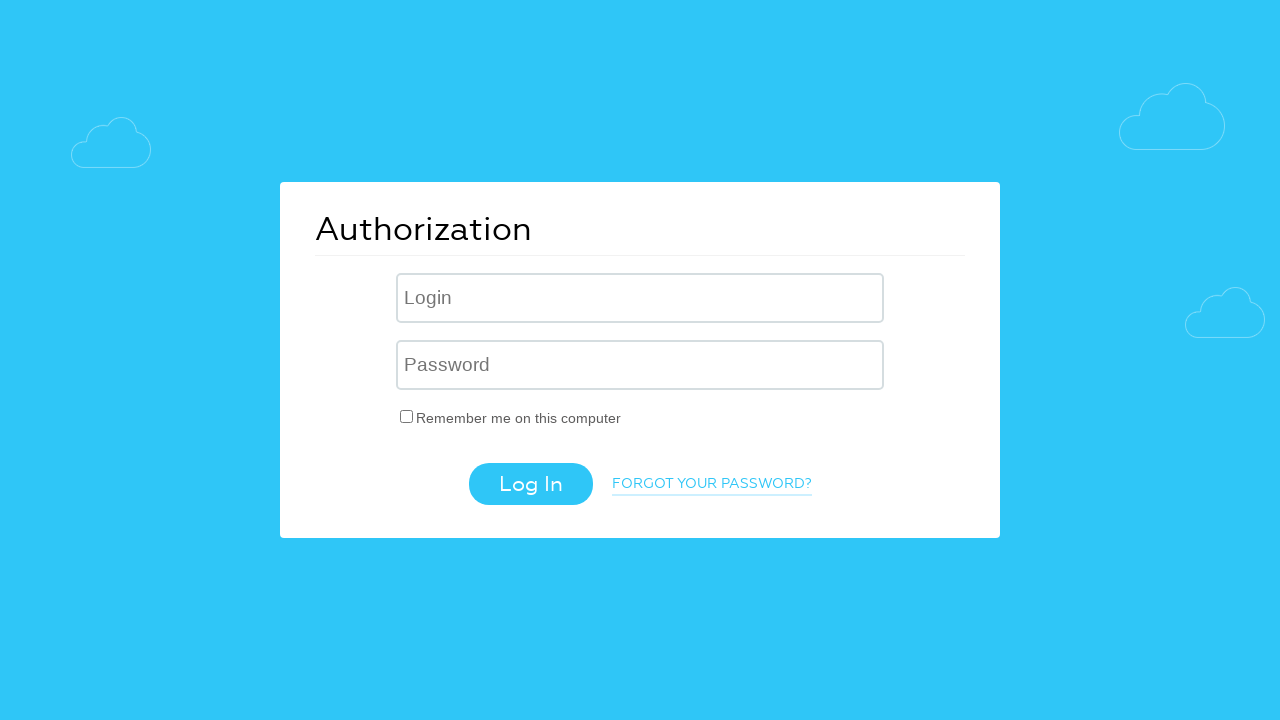

Retrieved href attribute value: /?forgot_password=yes
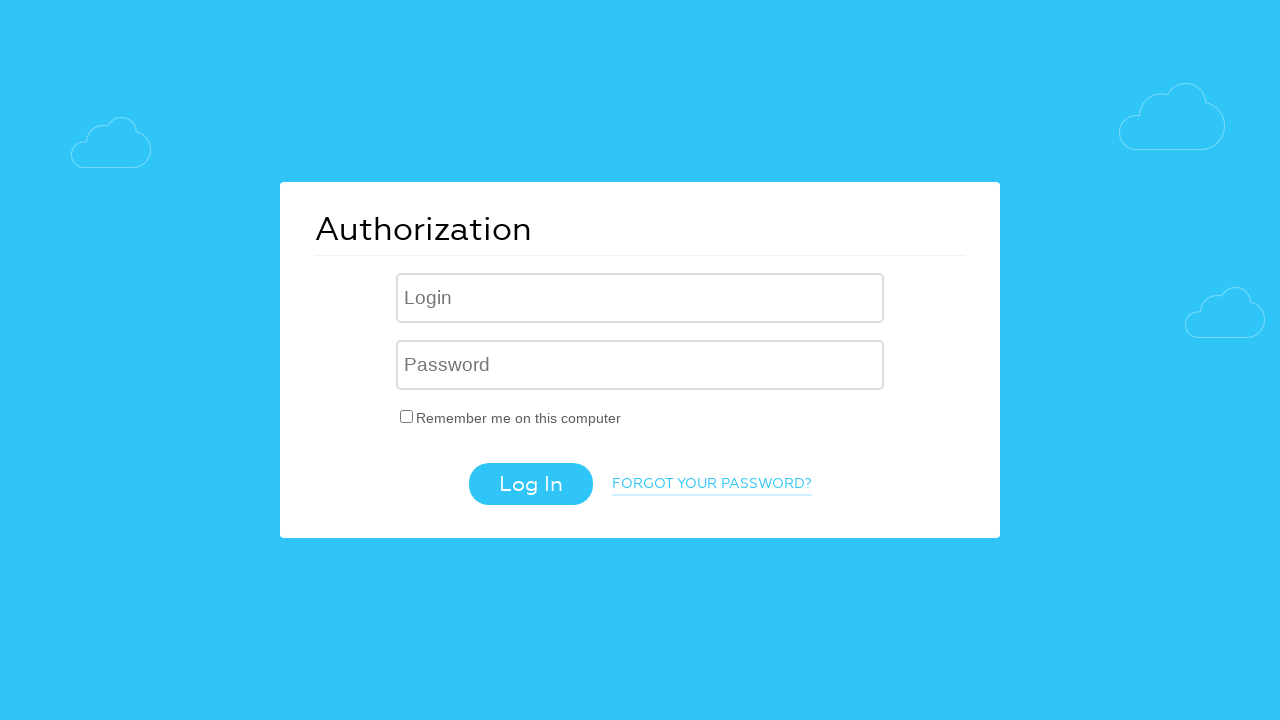

Verified href attribute contains 'forgot_password=yes' parameter
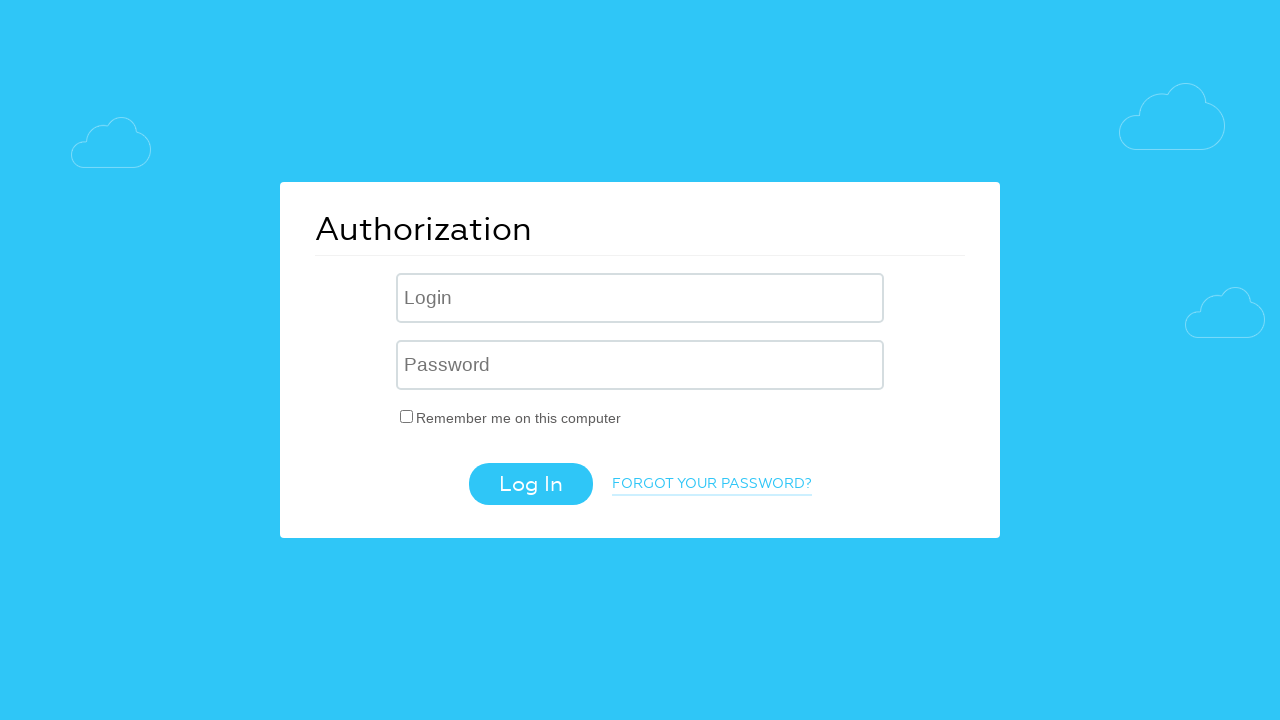

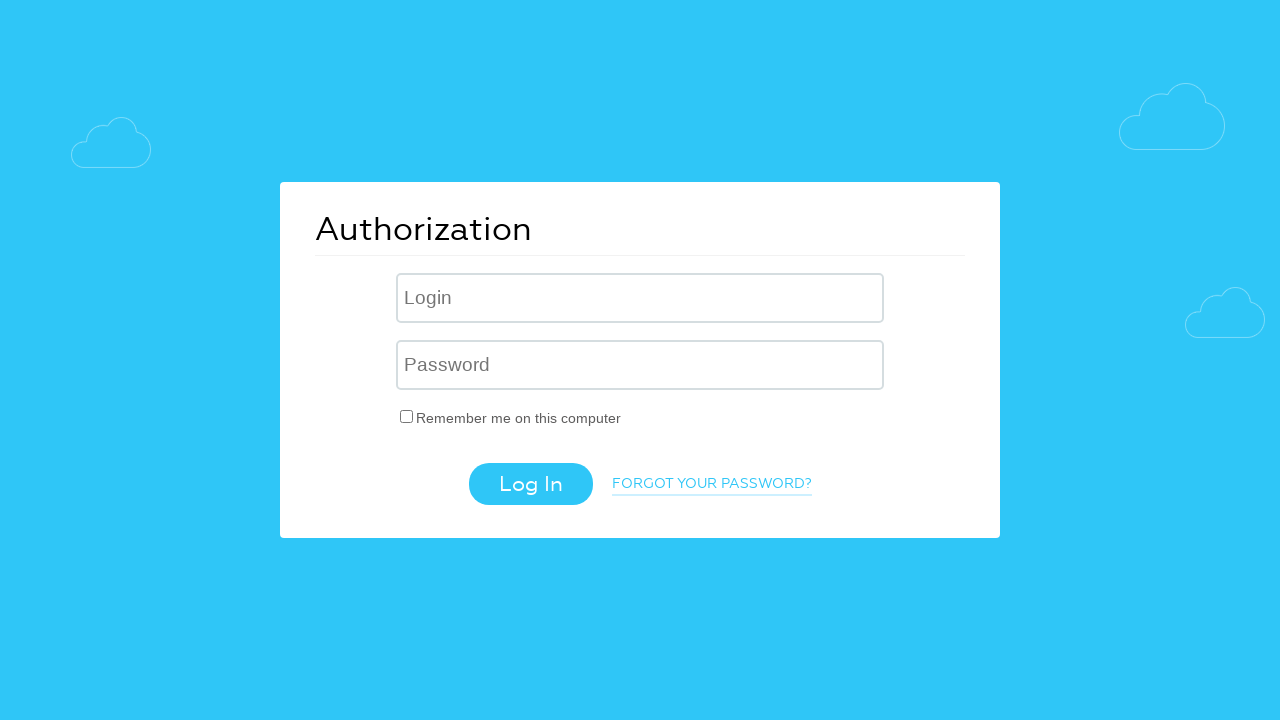